Tests Add/Remove Elements functionality by clicking the add button and then removing the created element

Starting URL: https://the-internet.herokuapp.com/

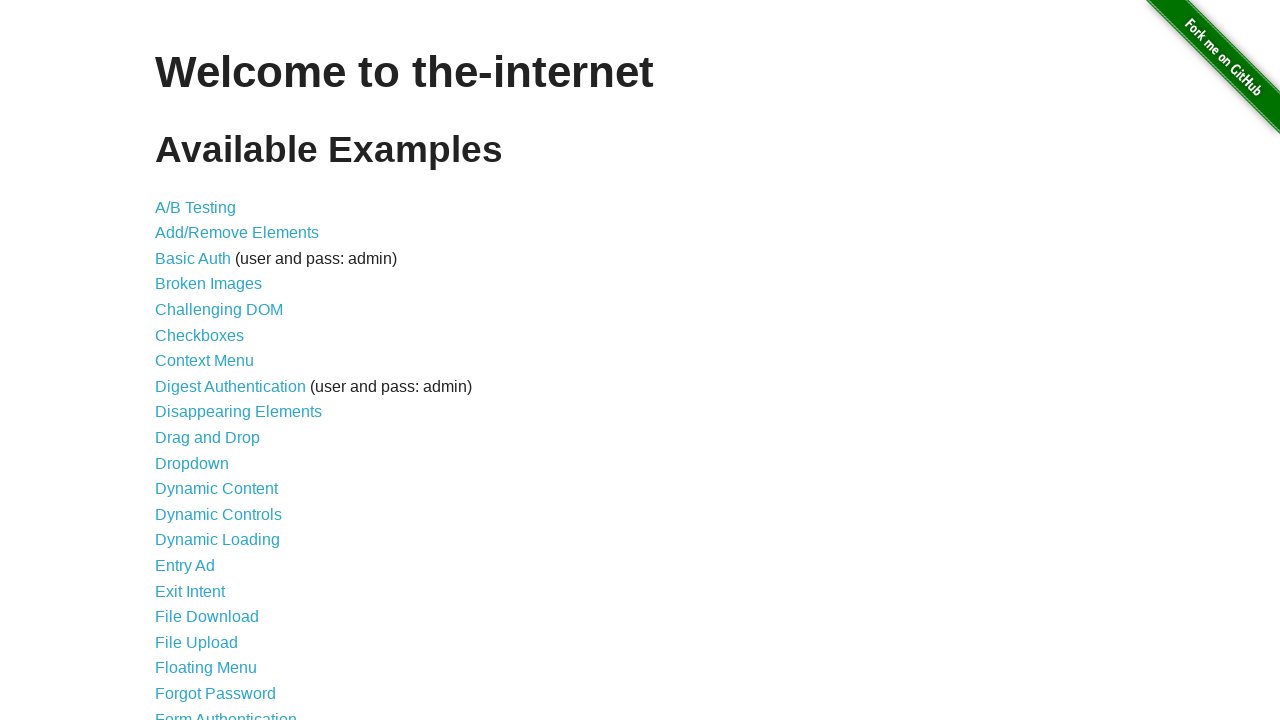

Clicked on Add/Remove Elements link at (237, 233) on xpath=//a[text()="Add/Remove Elements"]
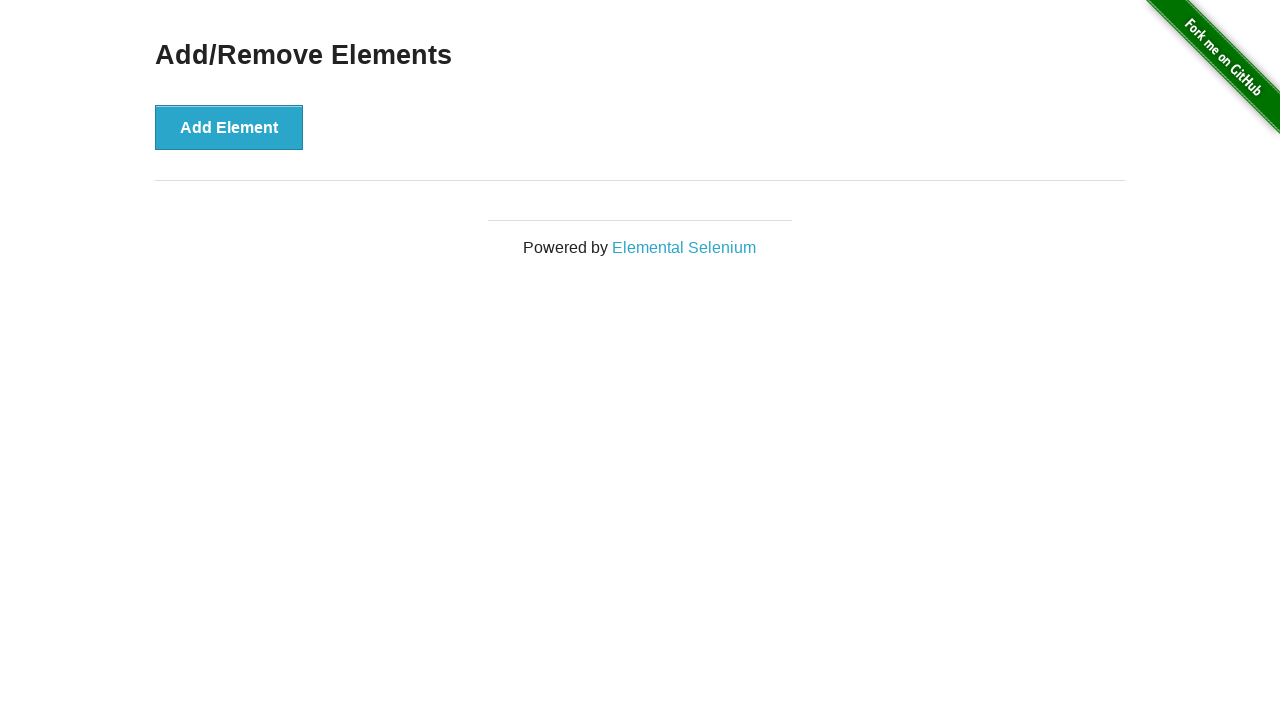

Clicked Add Element button to create a new element at (229, 127) on xpath=//*[@id="content"]/div/button
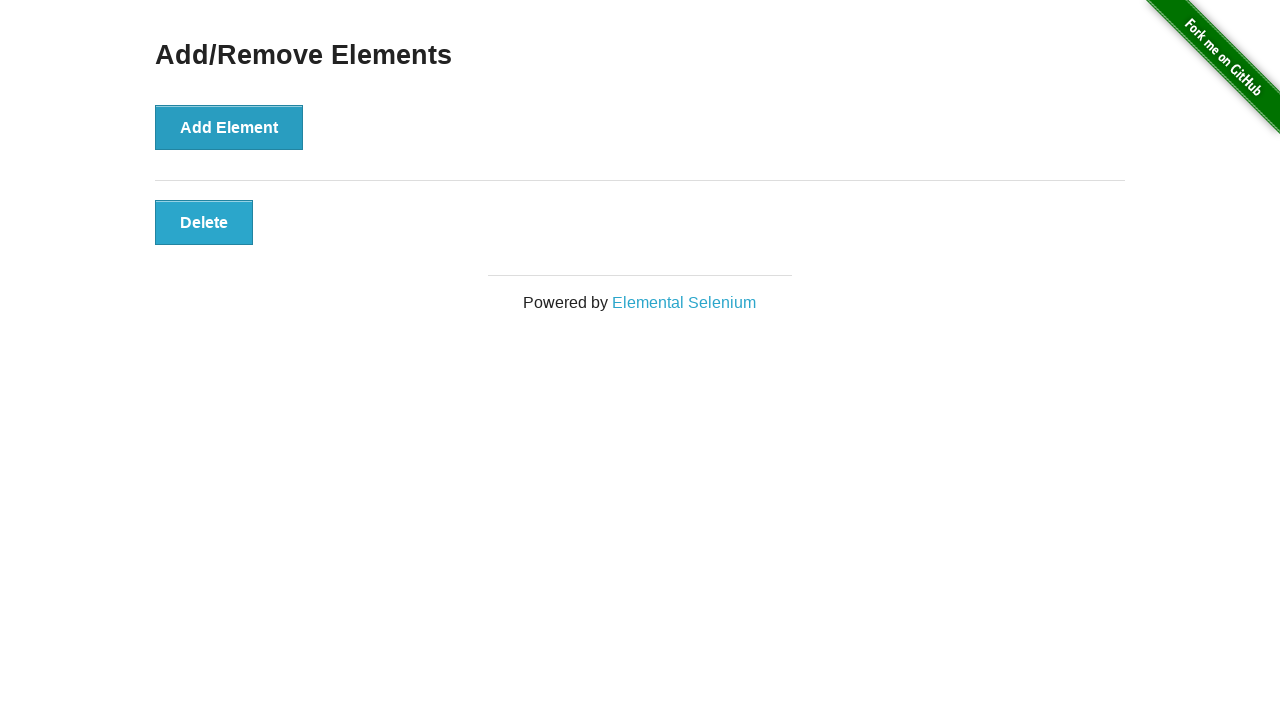

Clicked Delete button to remove the created element at (204, 222) on xpath=//*[@id="elements"]/button
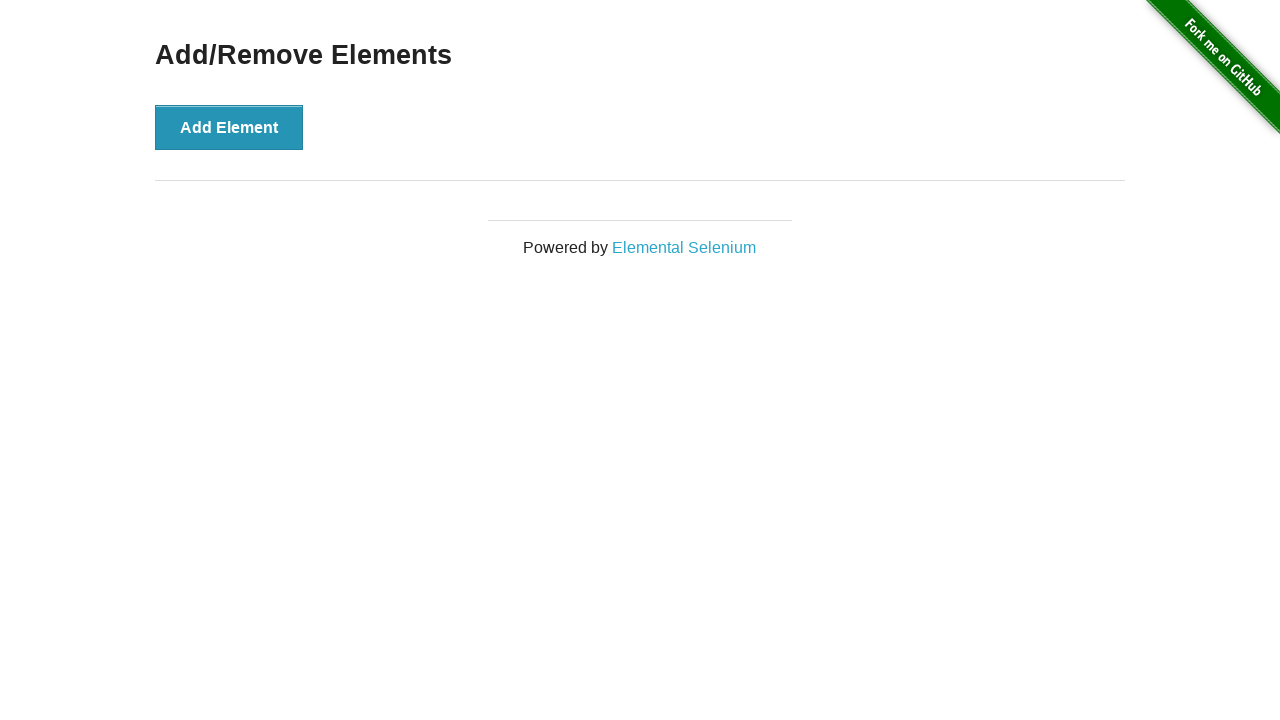

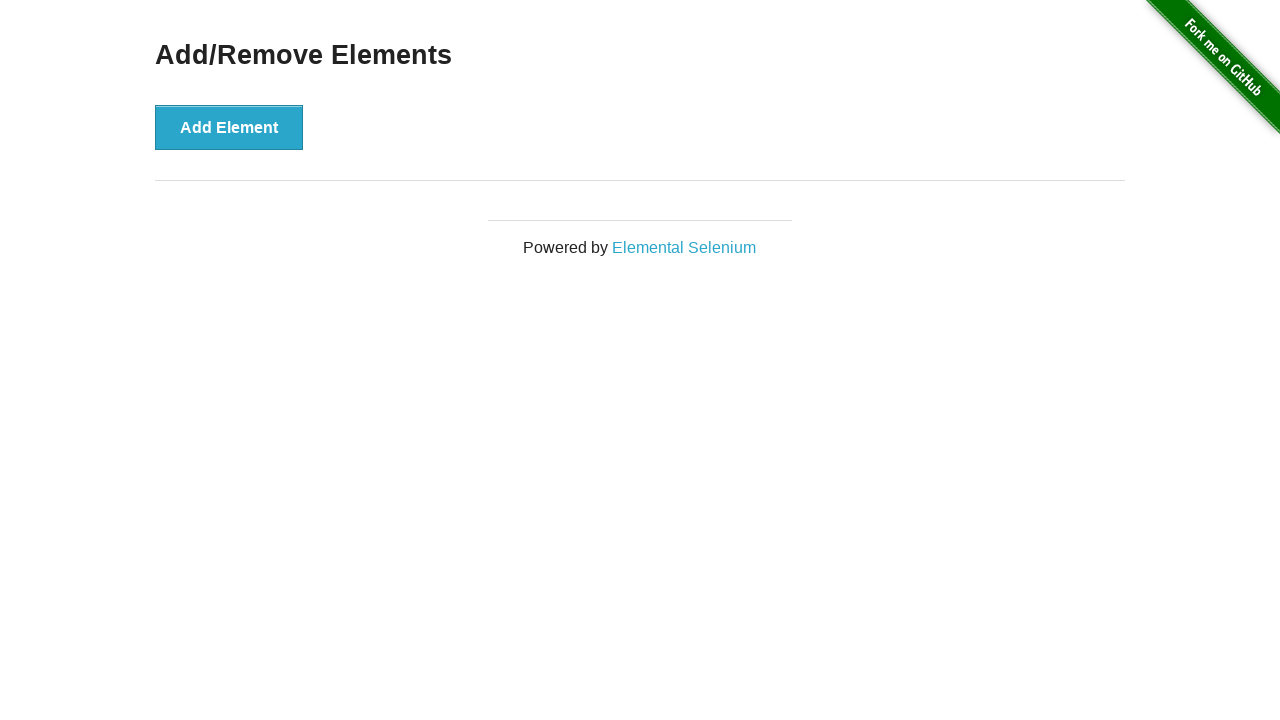